Tests a more robust approach to working with multiple windows by storing the first window handle before clicking, then finding the new window by comparing handles, and switching between them with title verification.

Starting URL: http://the-internet.herokuapp.com/windows

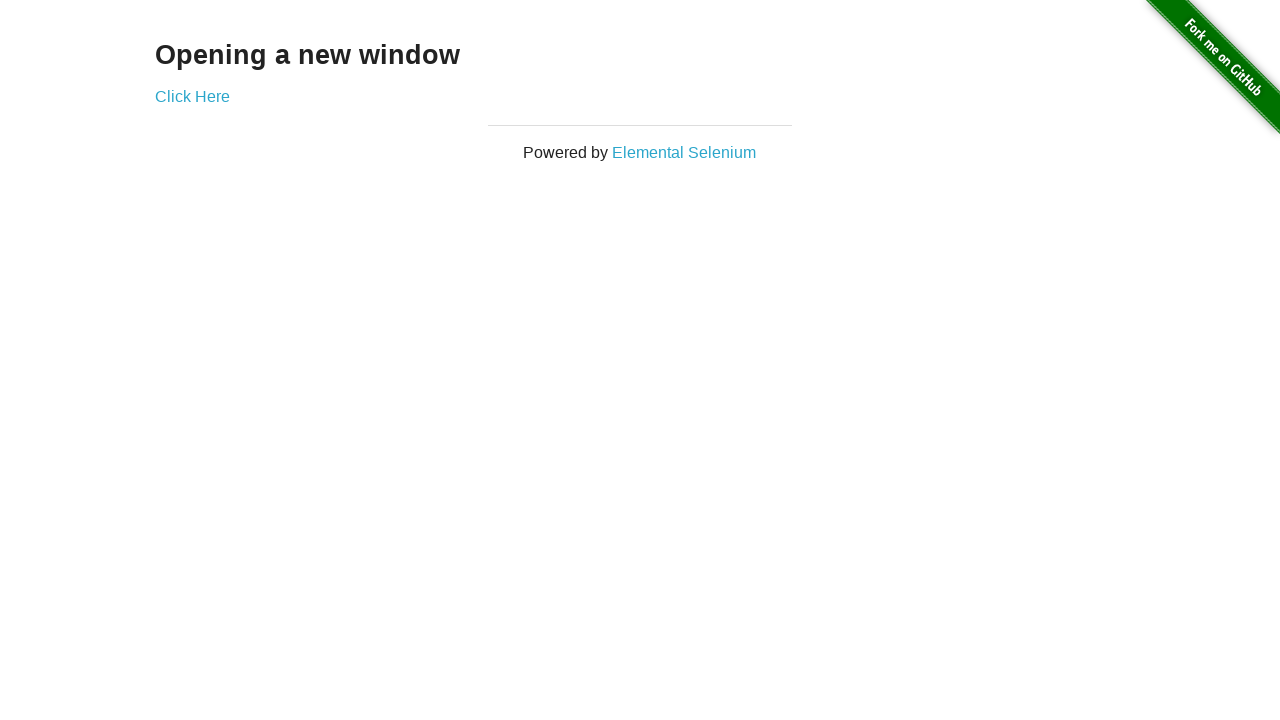

Stored reference to first page
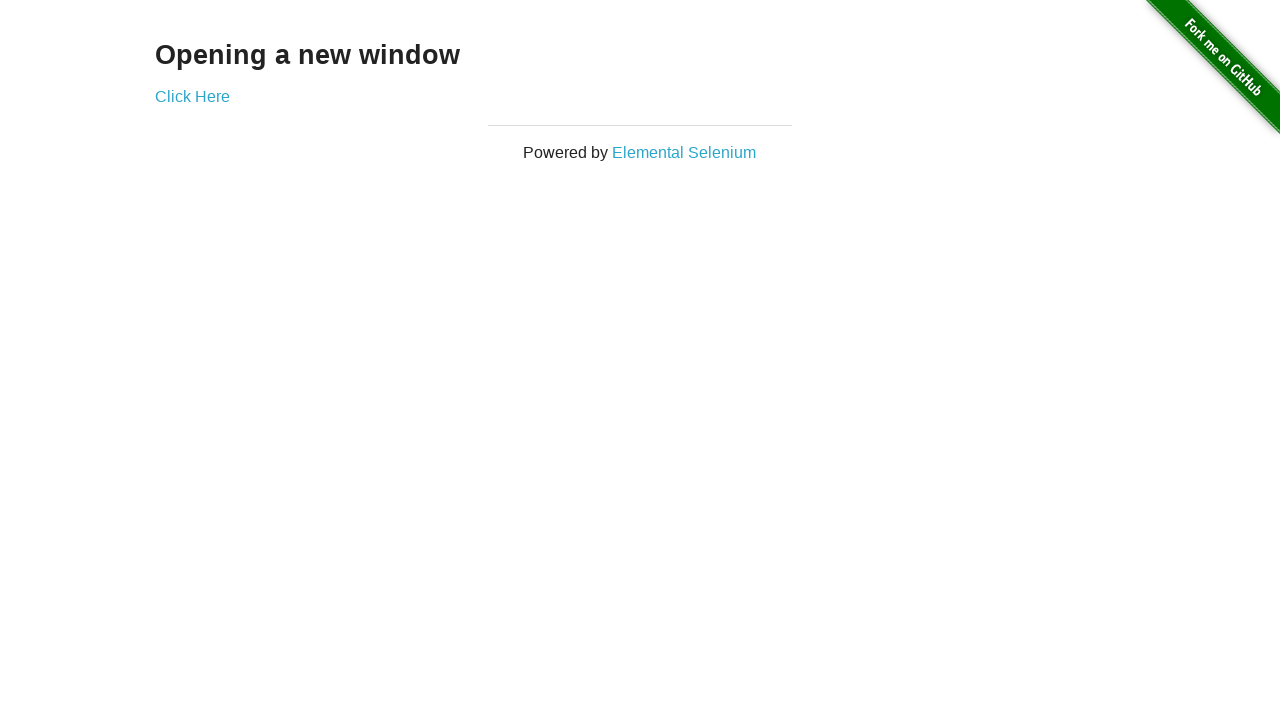

Clicked link to open new window at (192, 96) on .example a
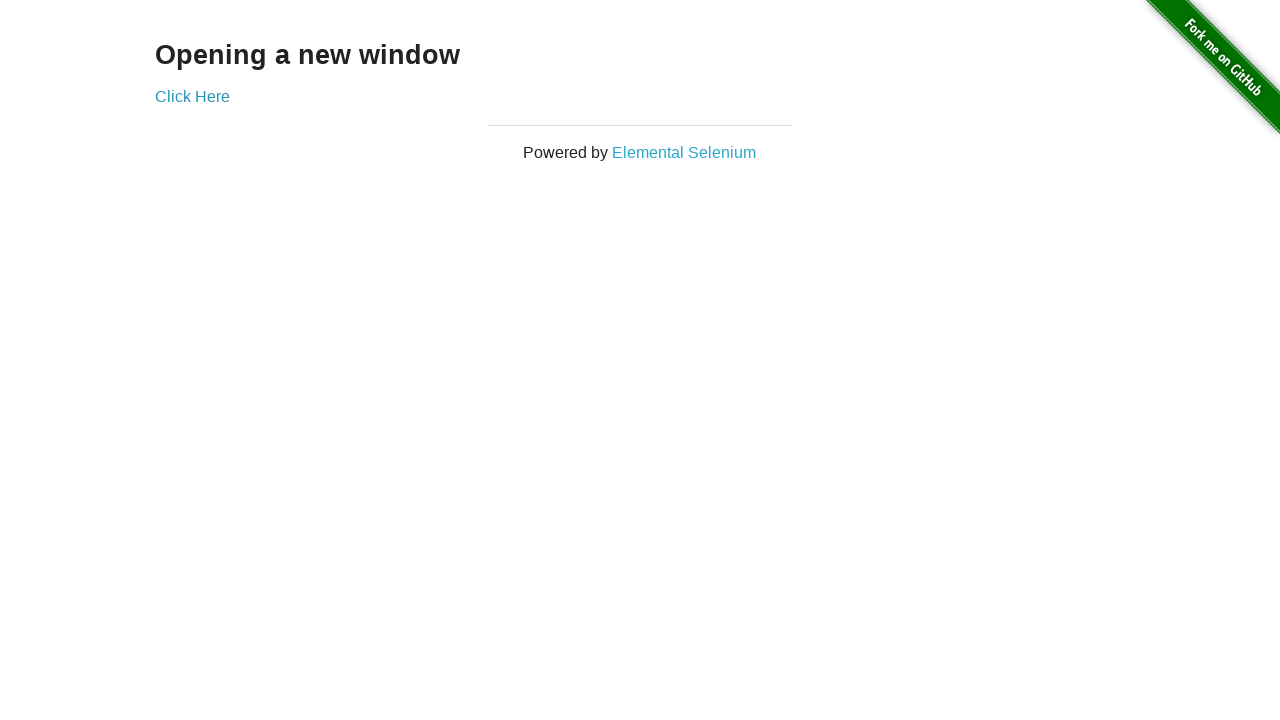

Waited 1000ms for new window to open
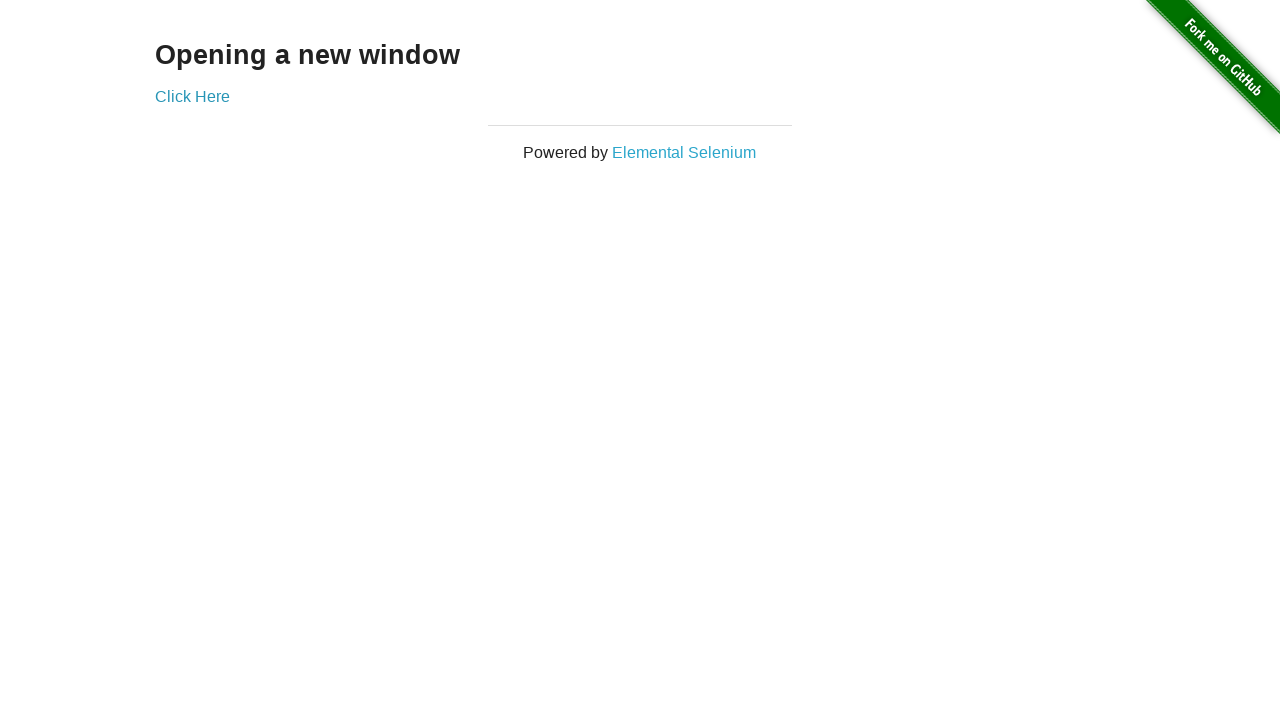

Found new window by comparing page handles
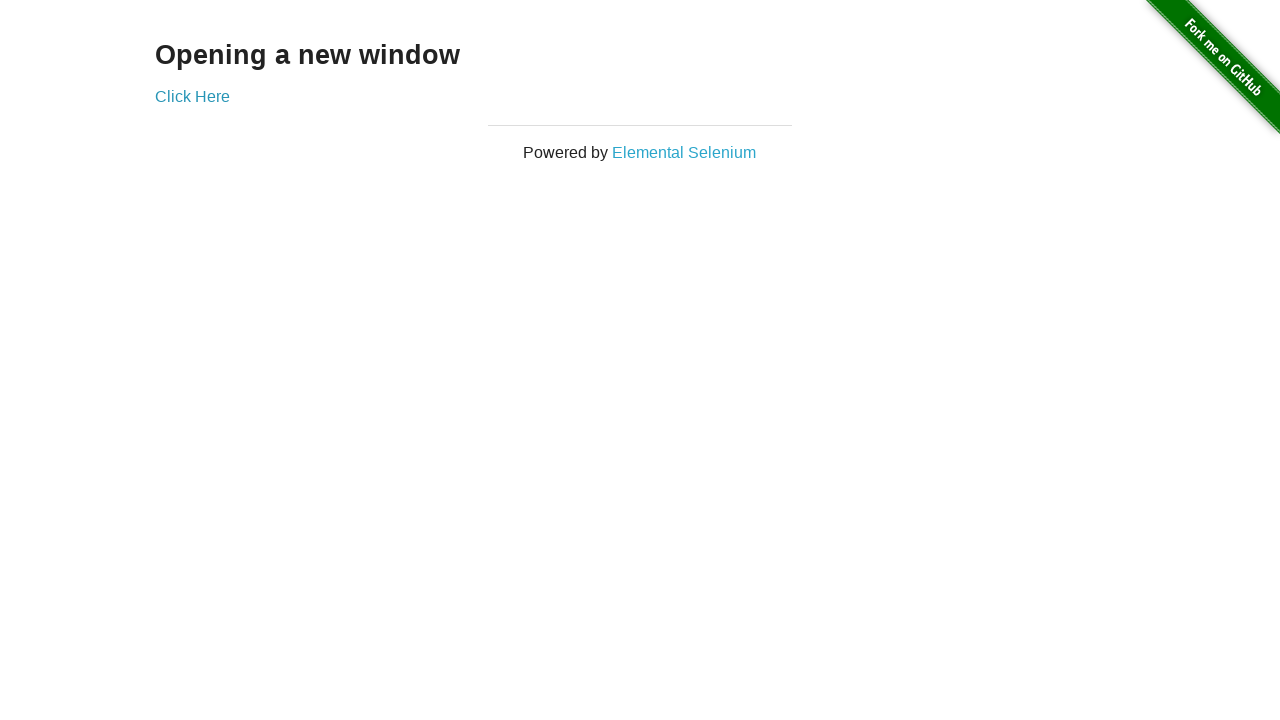

Brought first window to front
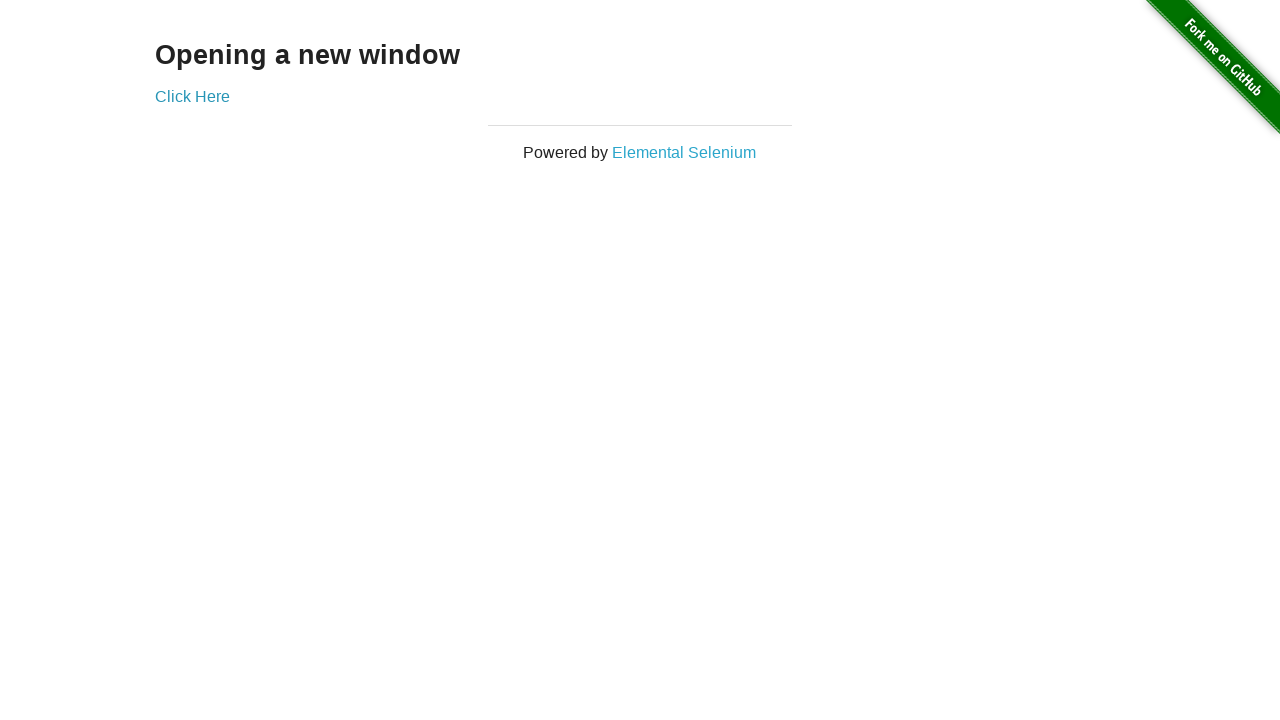

Verified first window title is not 'New Window'
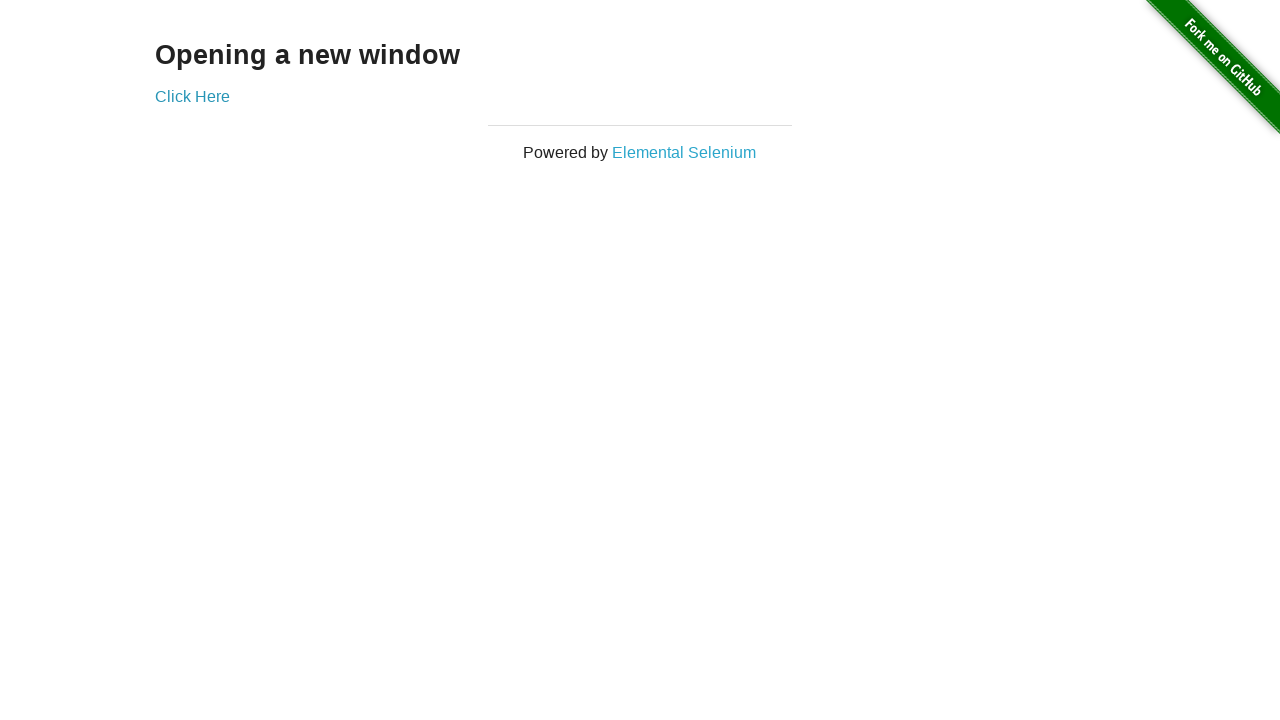

Brought new window to front
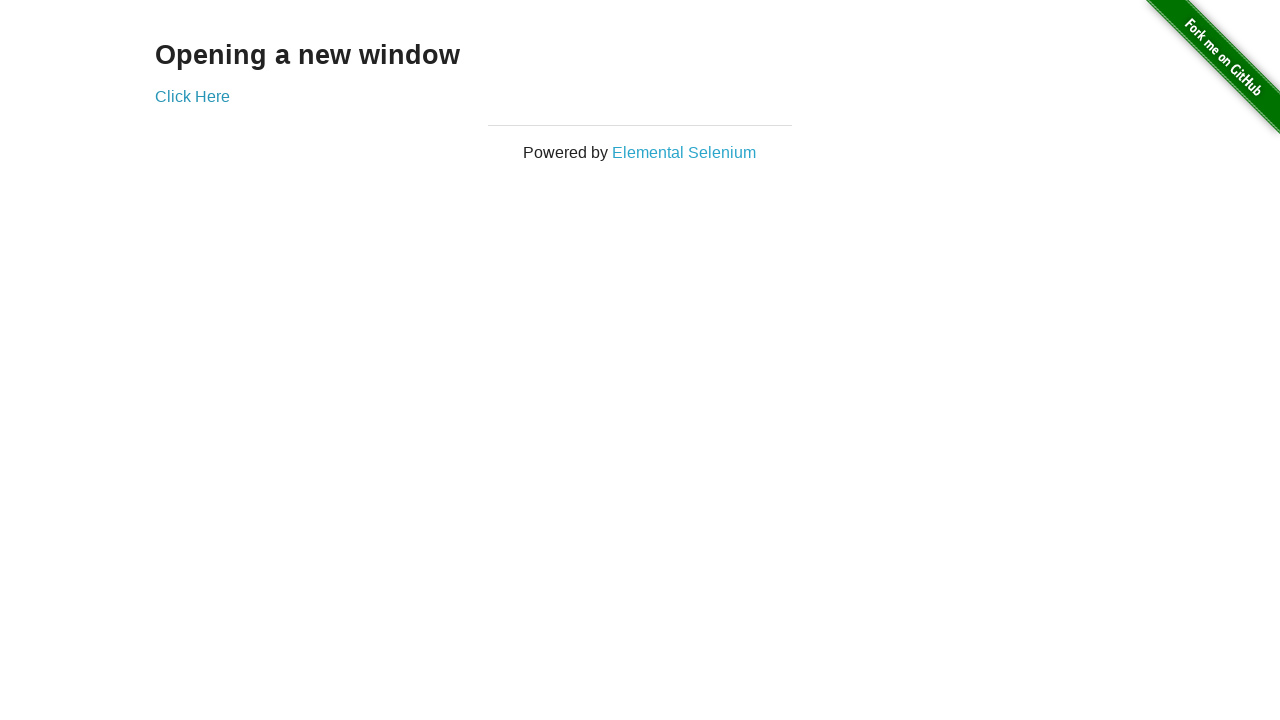

Waited for new window page load state
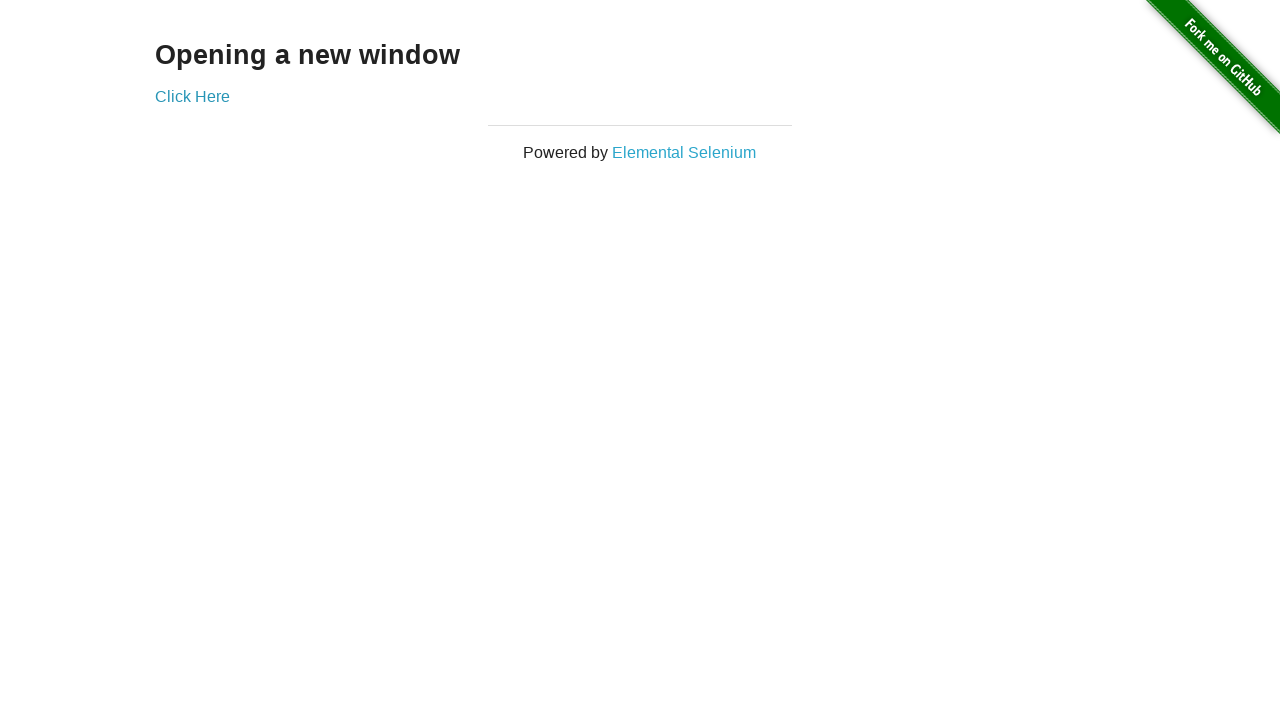

Verified new window title is 'New Window'
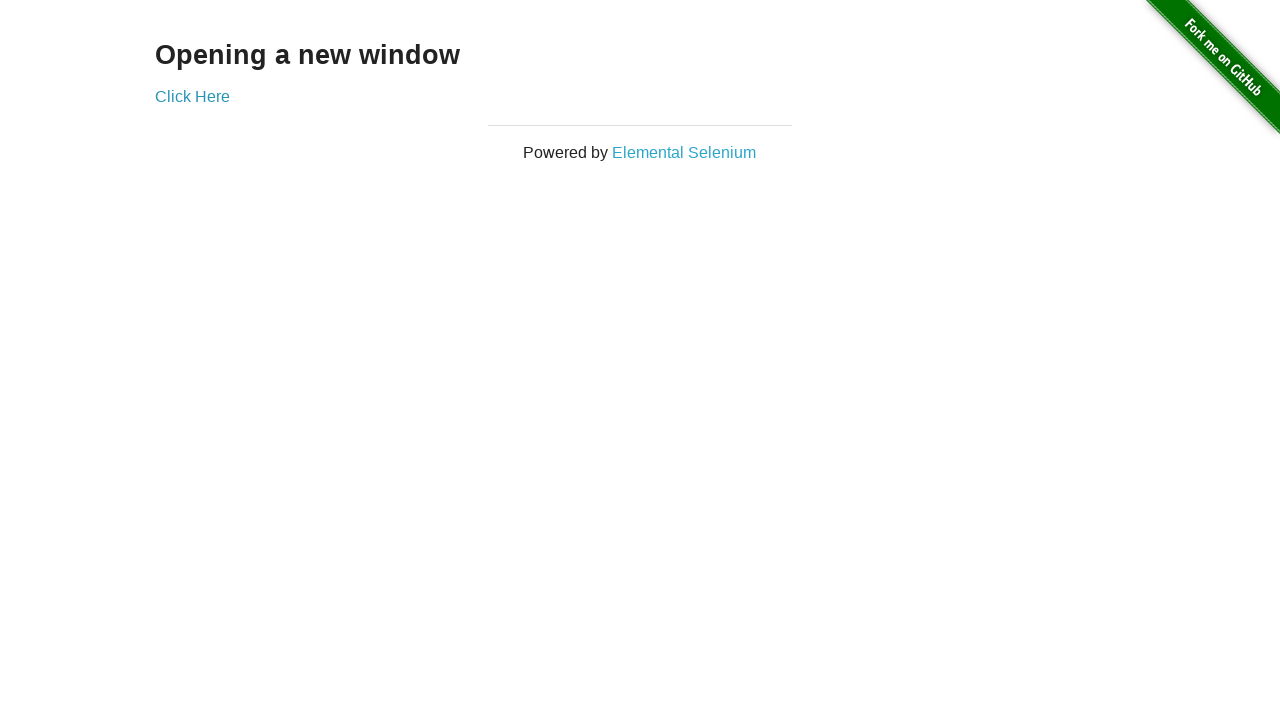

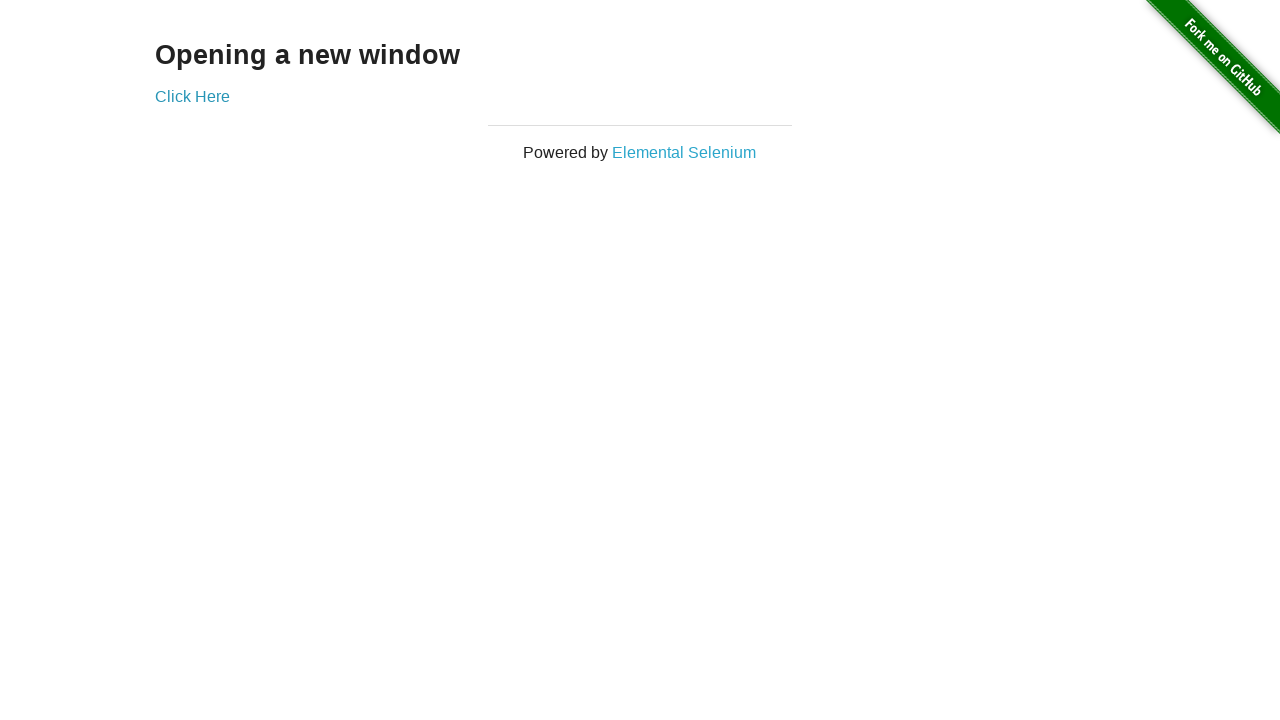